Tests button click functionality on DemoQA by clicking three different buttons: double click button, right click button, and a regular click button.

Starting URL: https://demoqa.com/buttons

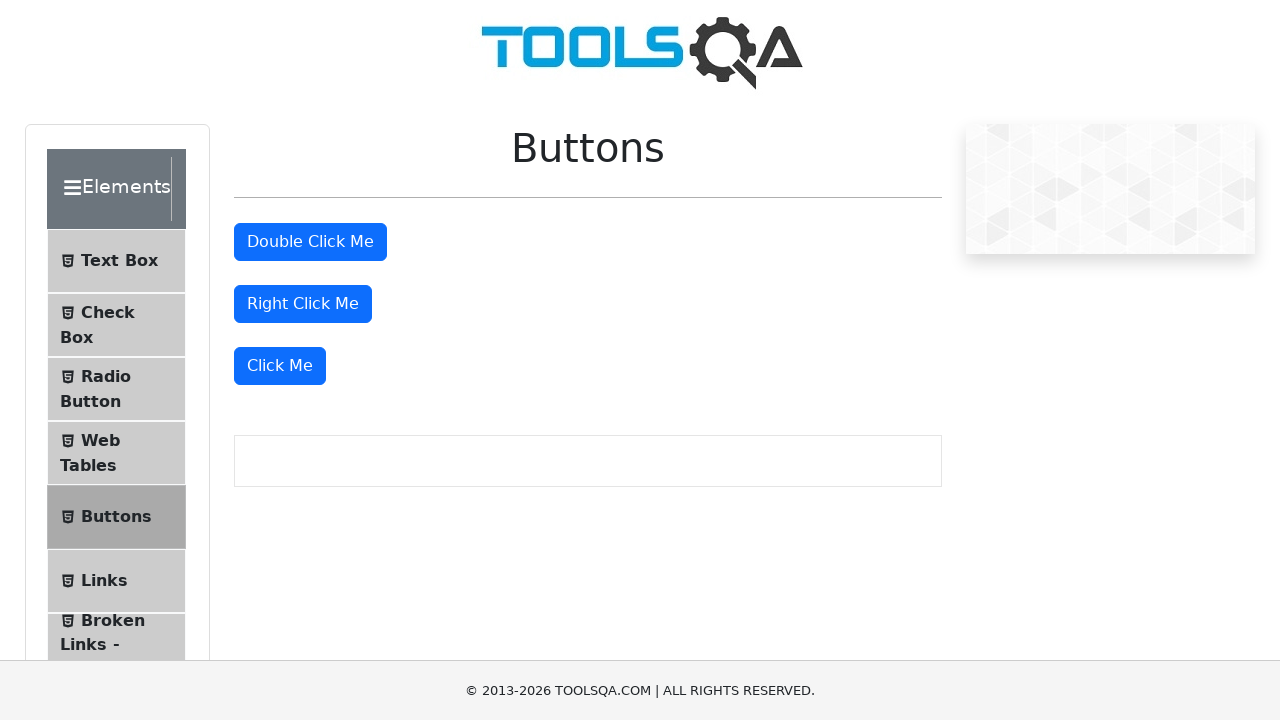

Navigated to DemoQA buttons page
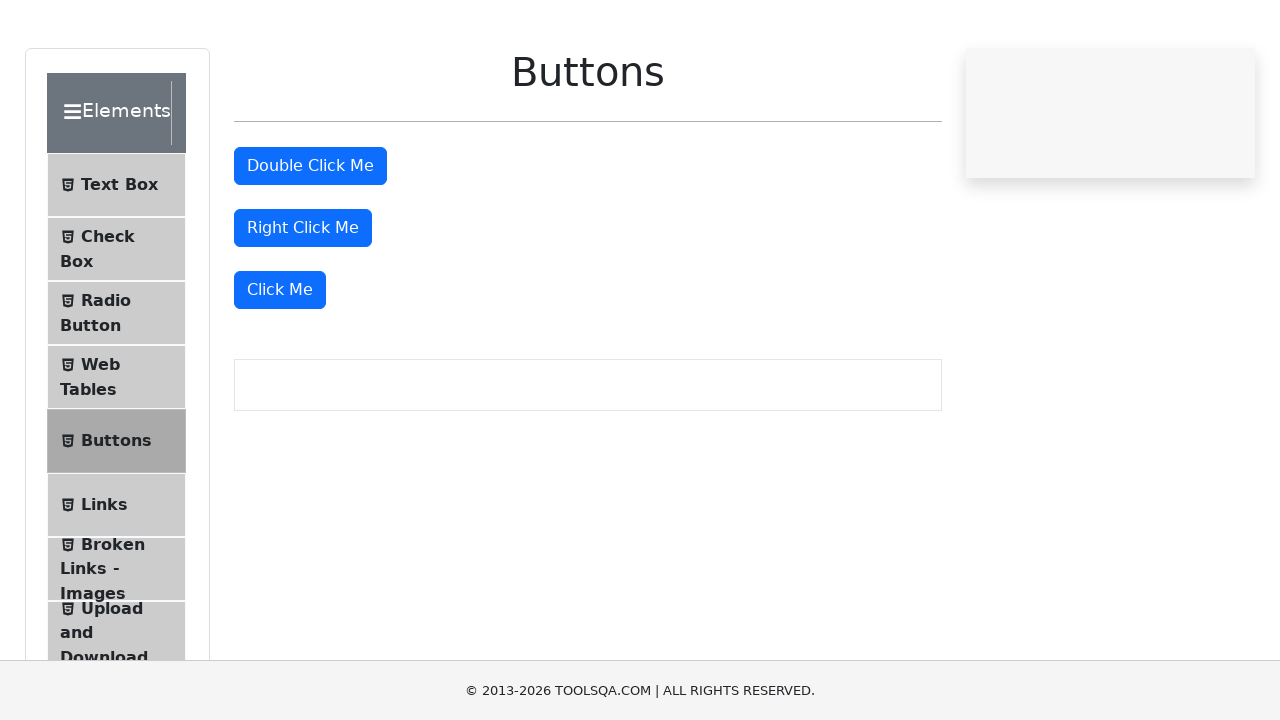

Clicked the double click button at (310, 242) on #doubleClickBtn
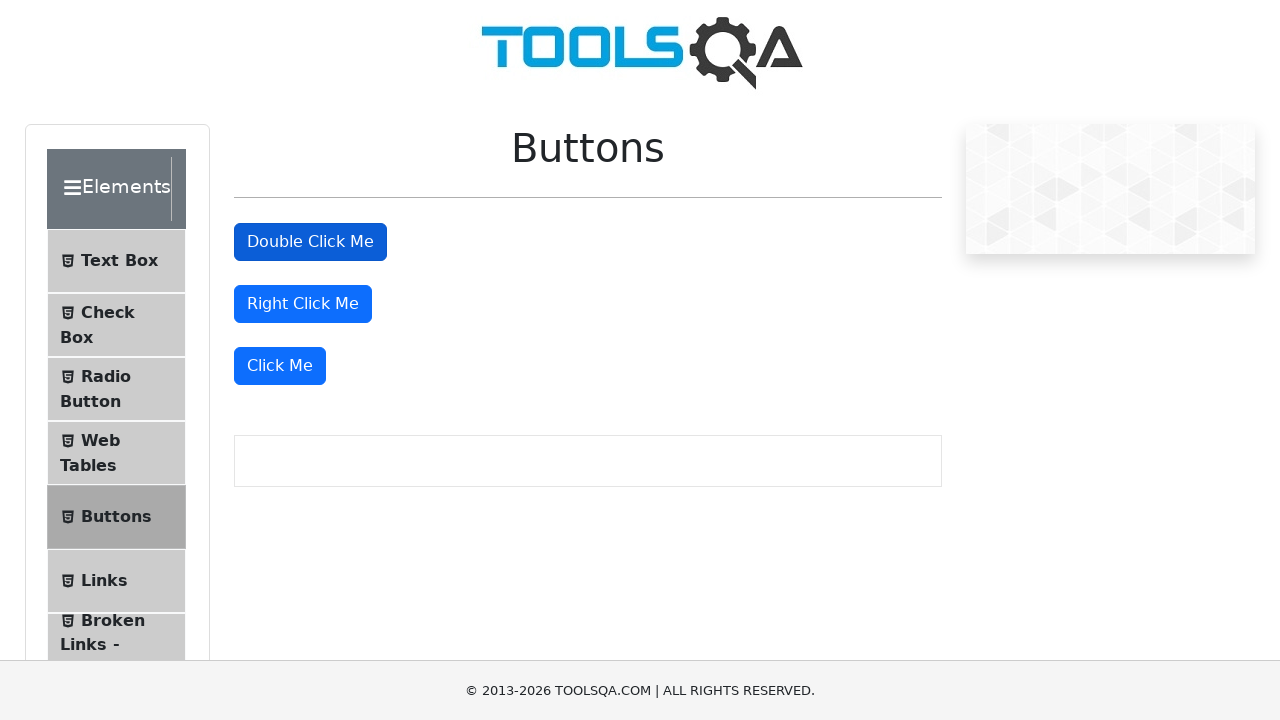

Clicked the right click button at (303, 304) on #rightClickBtn
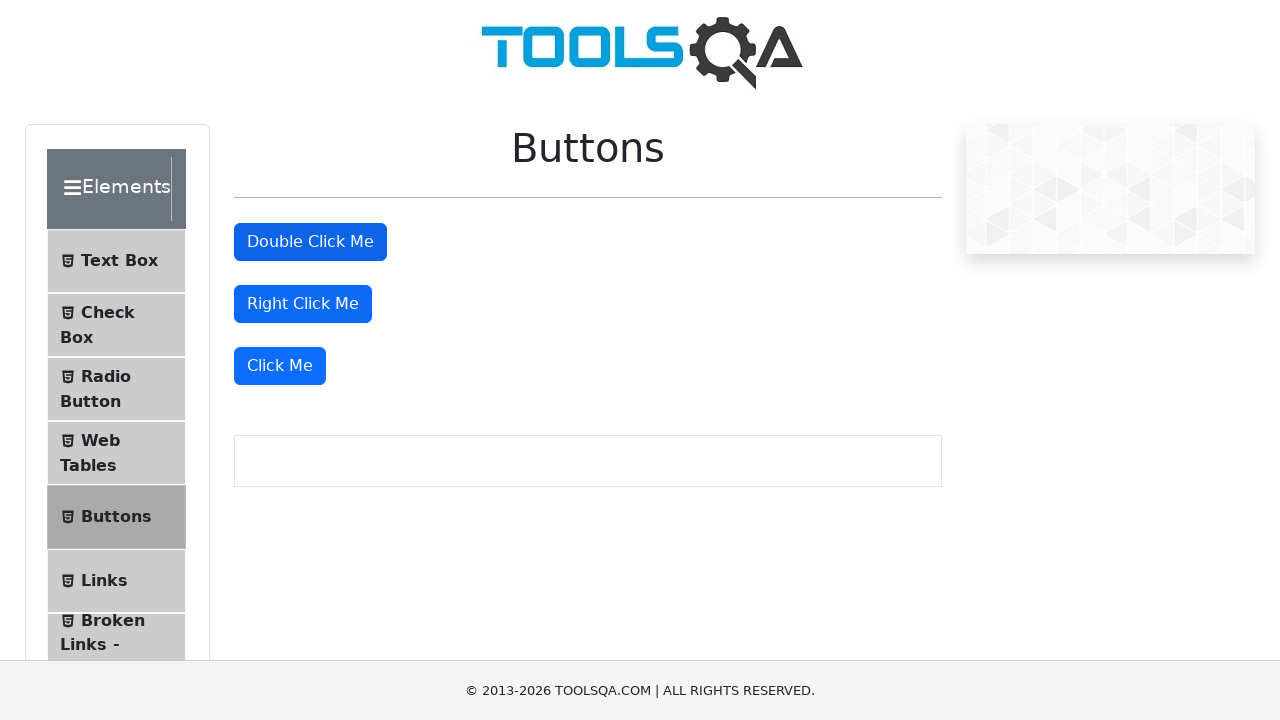

Clicked the regular click button using xpath at (280, 366) on xpath=//div[3]/button
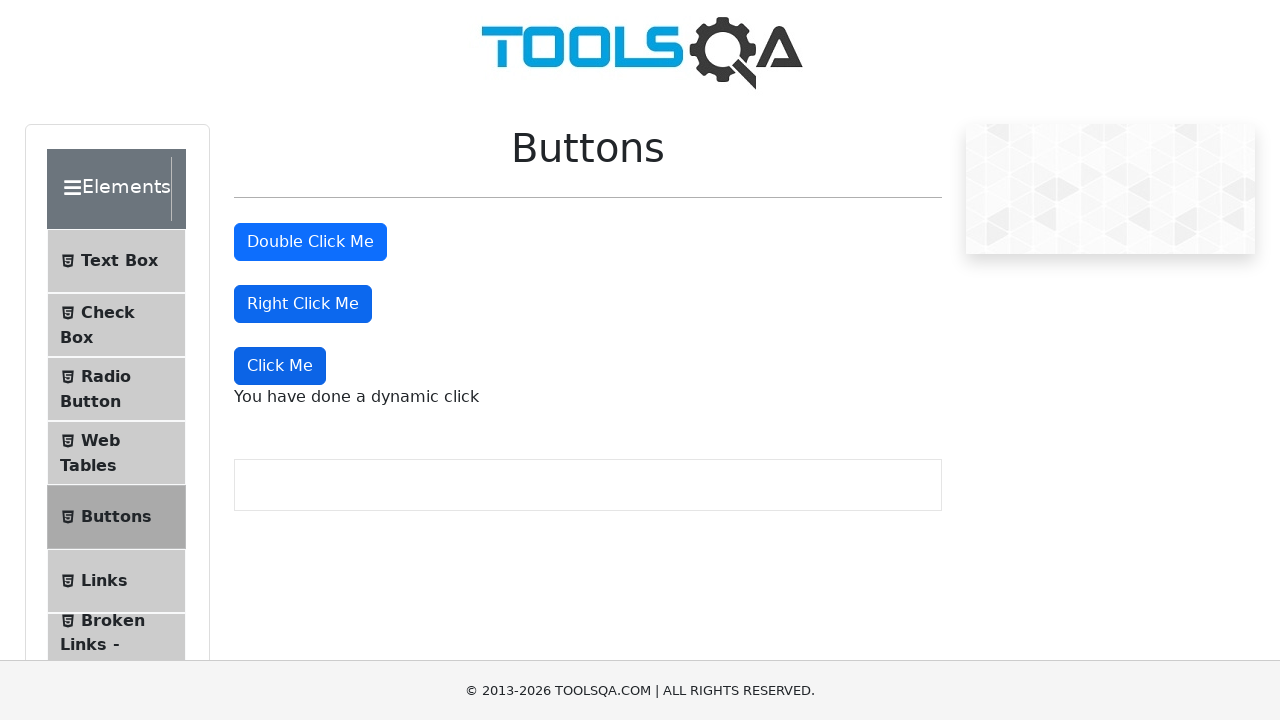

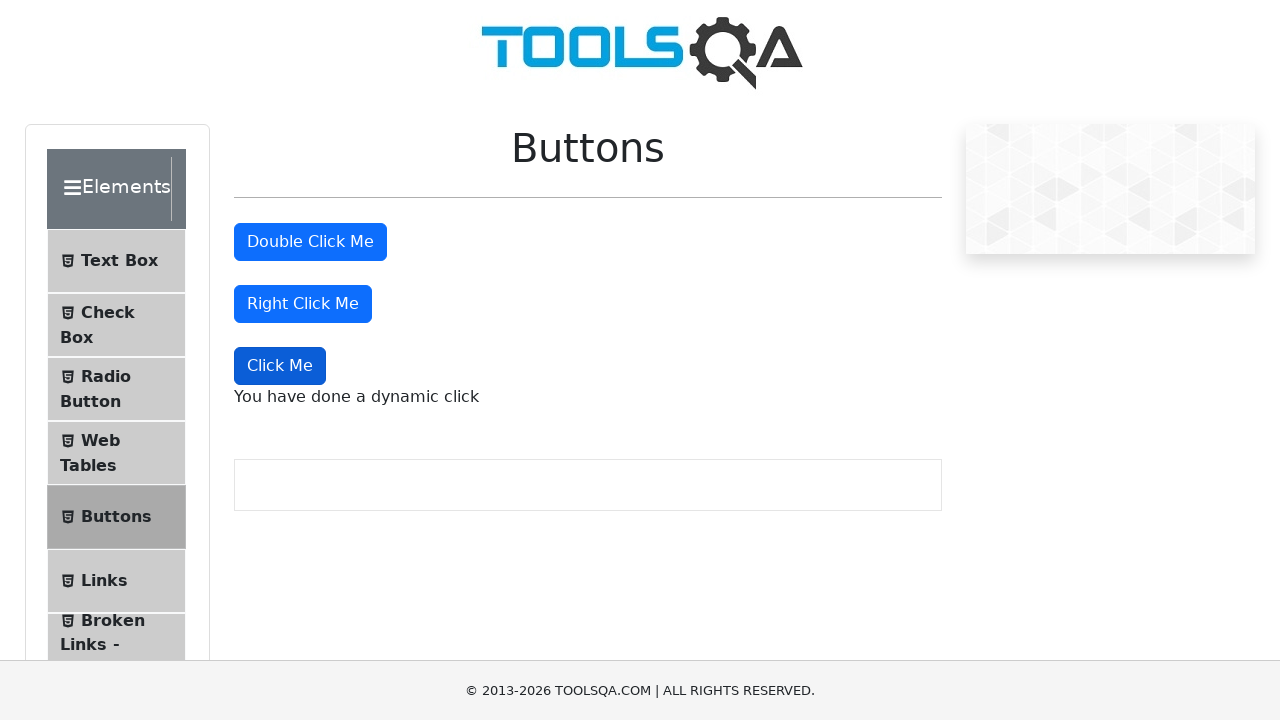